Tests scrolling functionality on the Morningstar website by scrolling down the page multiple times

Starting URL: https://www.morningstar.in/default.aspx

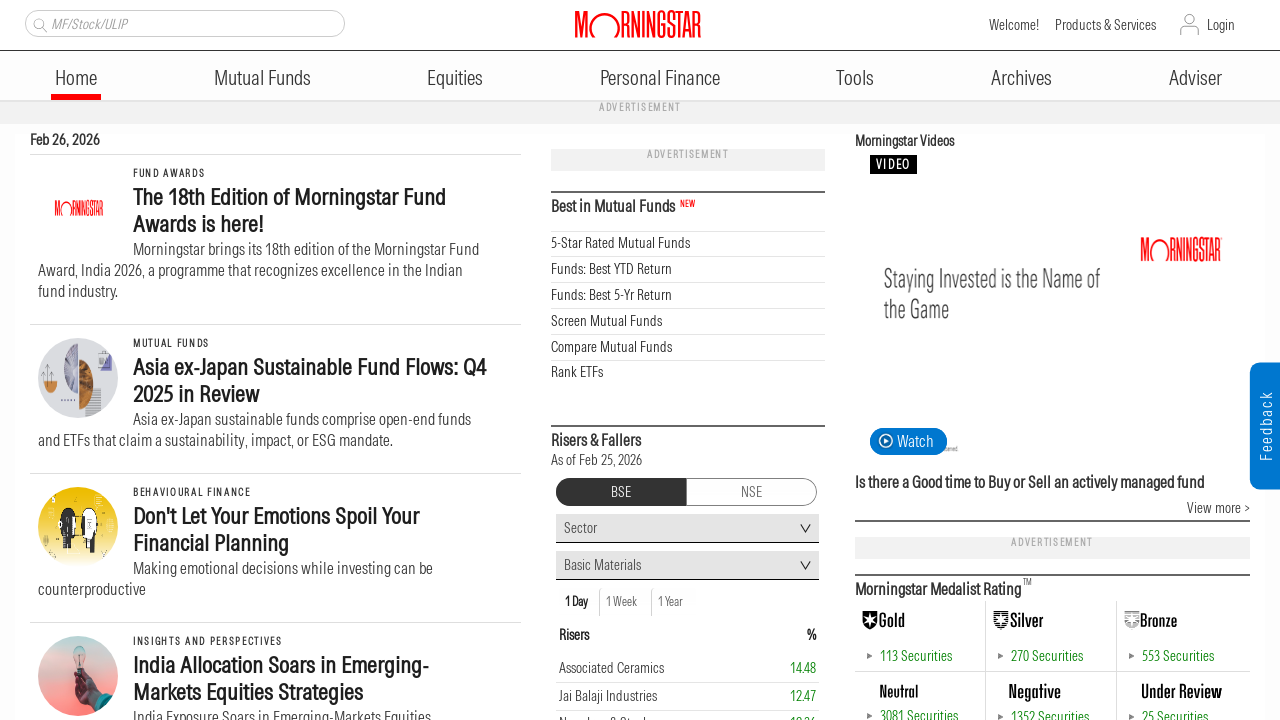

Scrolled down by 250 pixels on Morningstar website
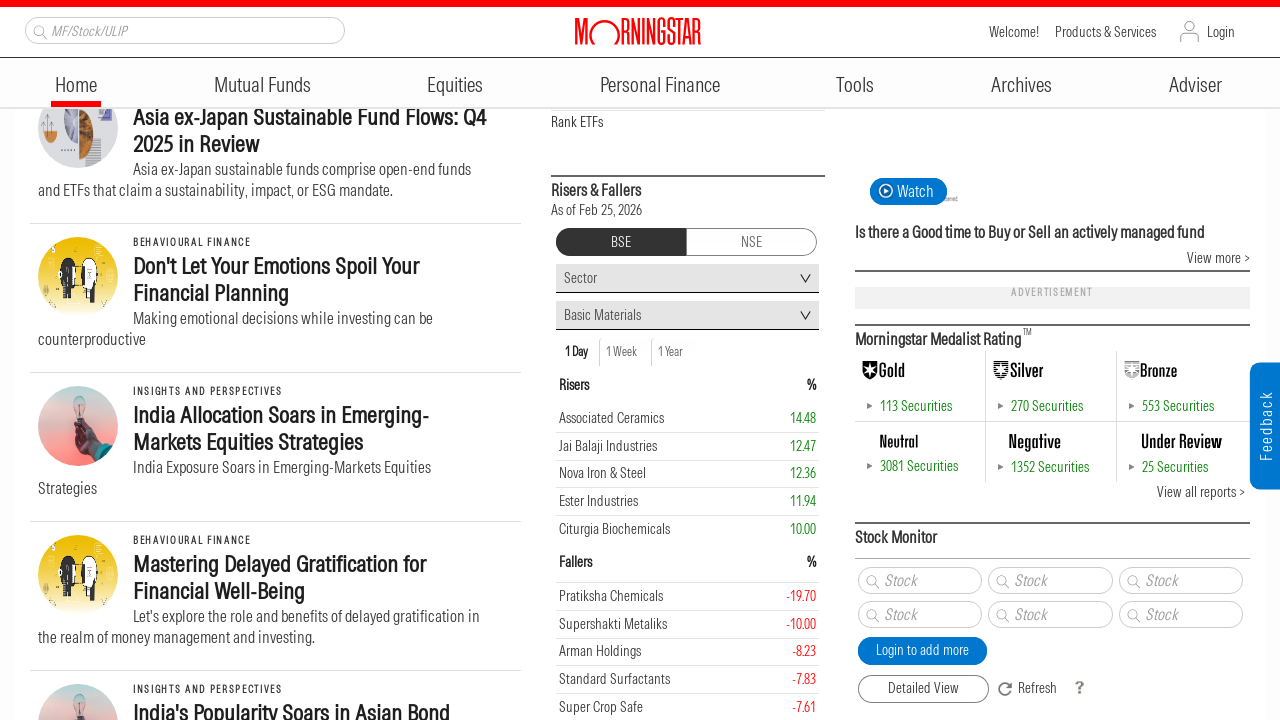

Scrolled down by 250 pixels (iteration)
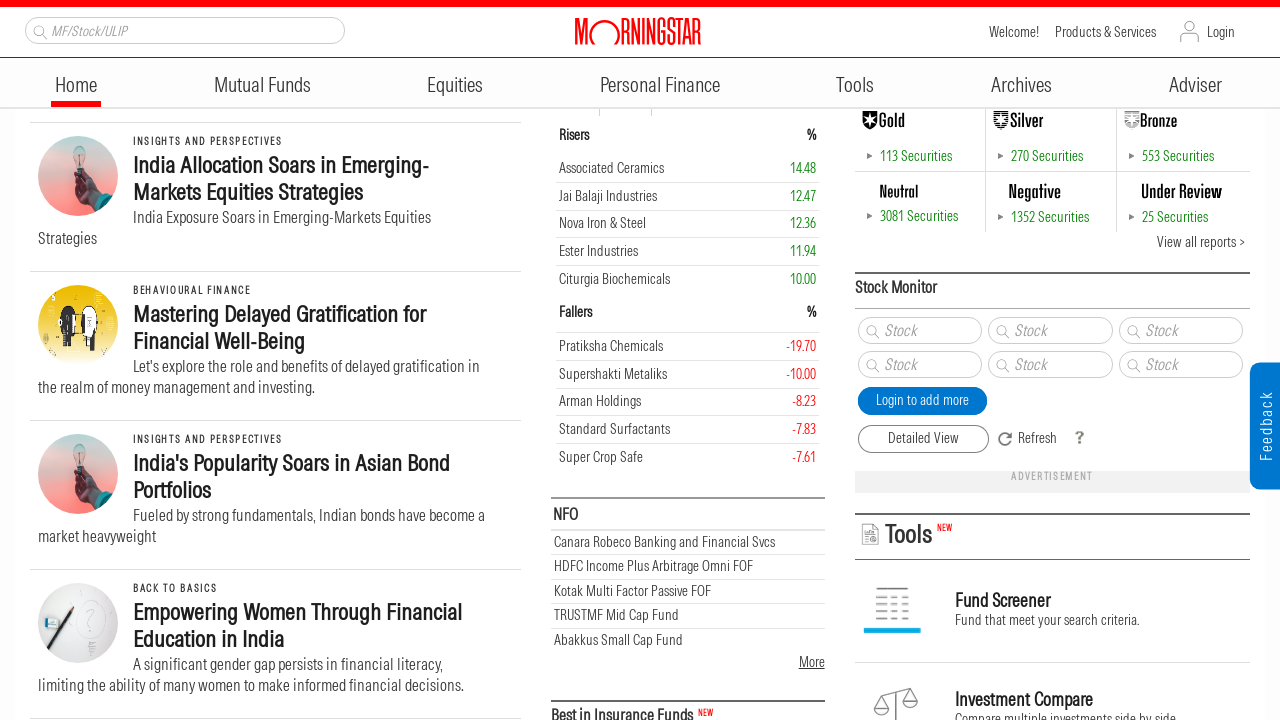

Waited 2 seconds for content to load
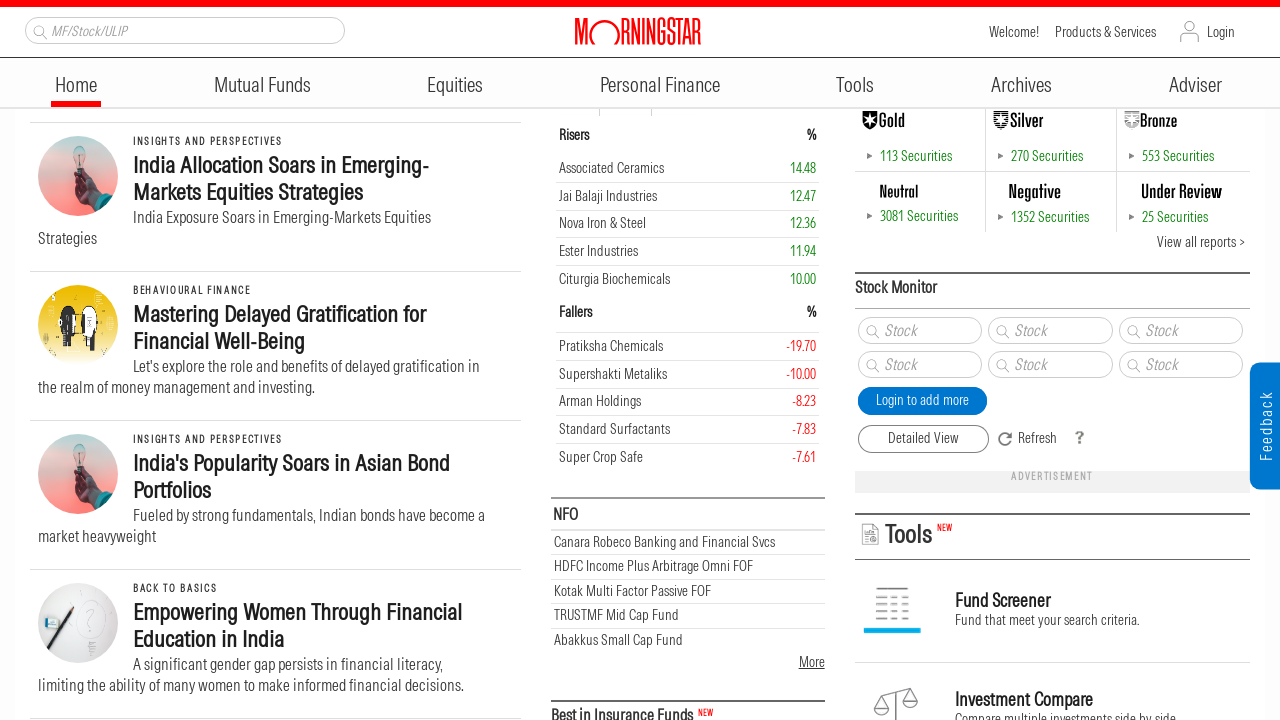

Scrolled down by 250 pixels (iteration)
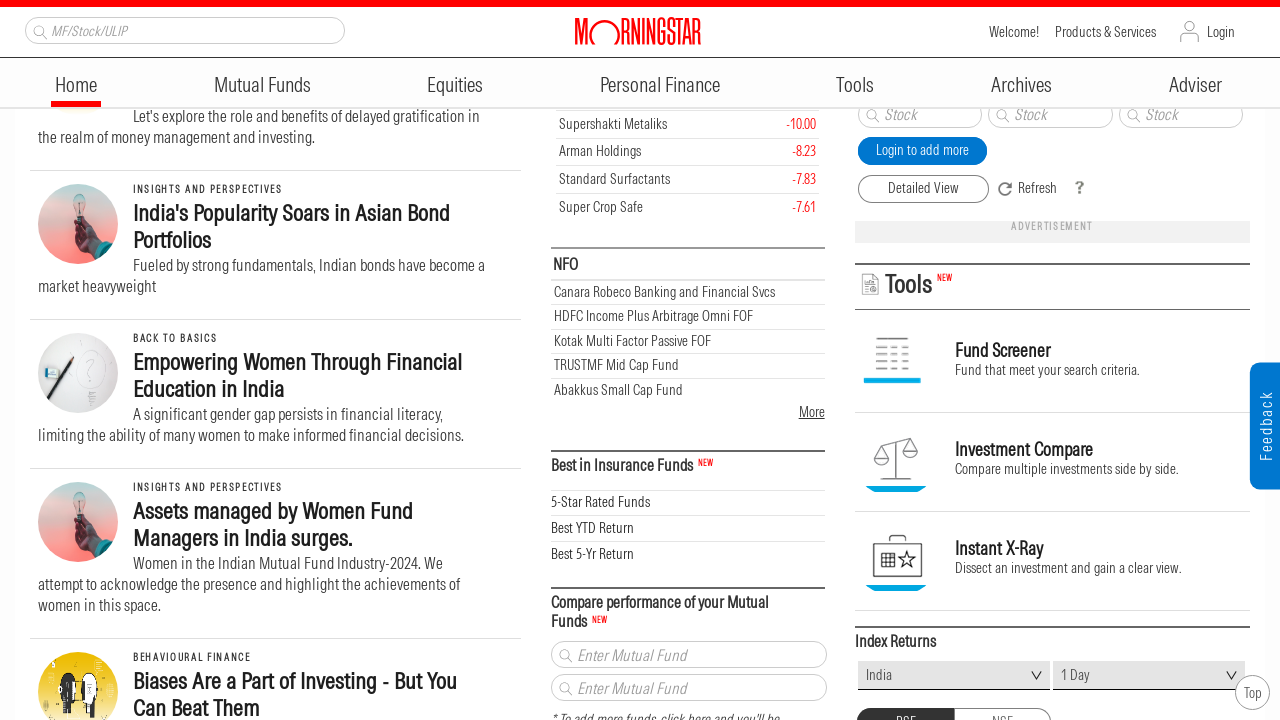

Waited 2 seconds for content to load
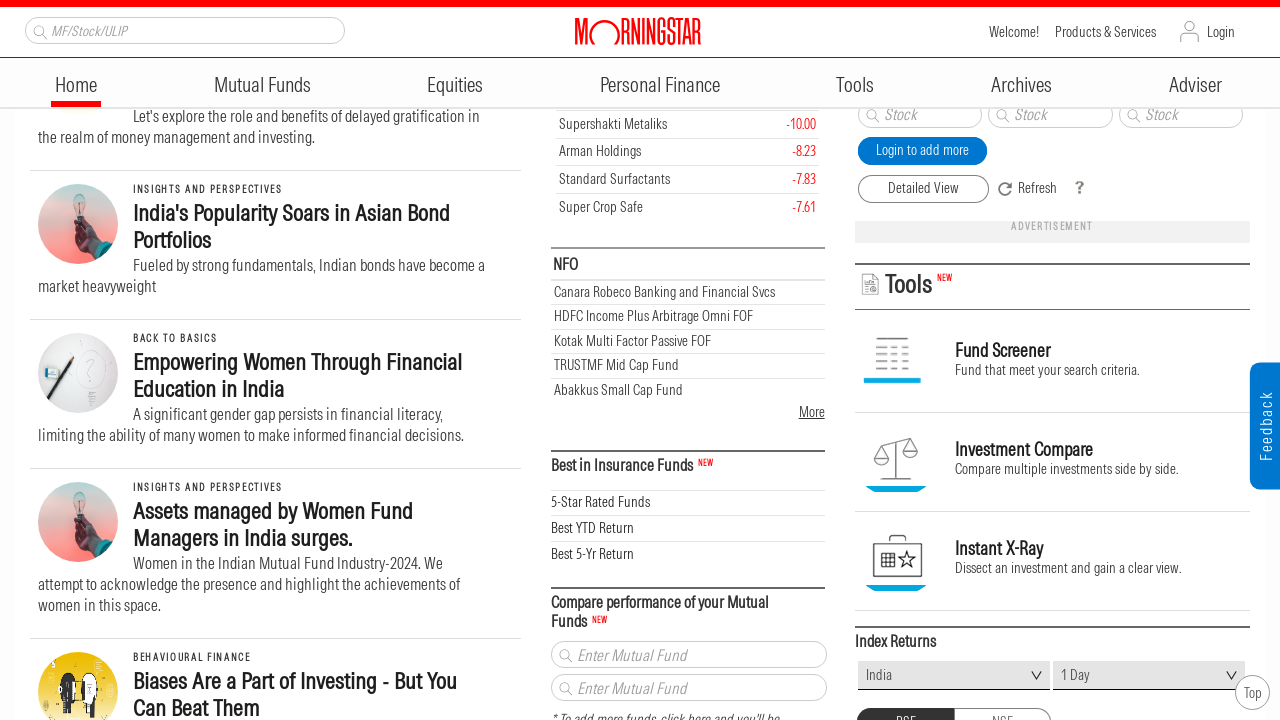

Scrolled down by 250 pixels (iteration)
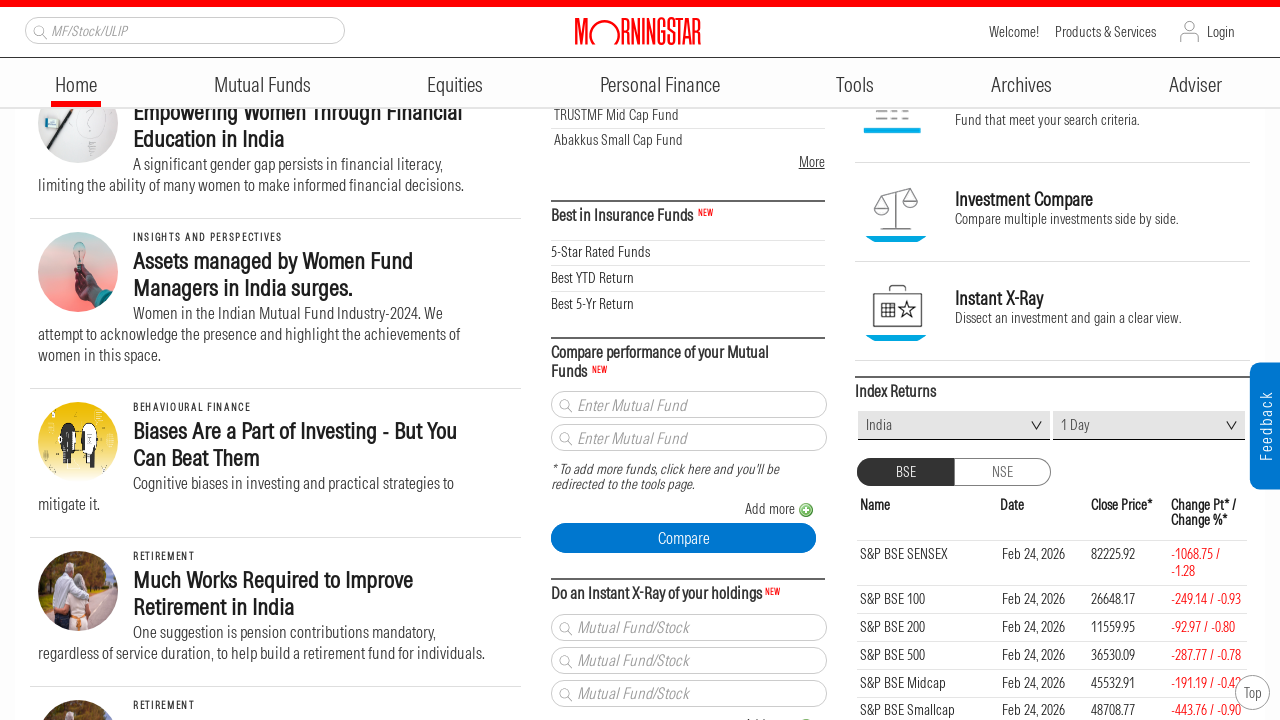

Waited 2 seconds for content to load
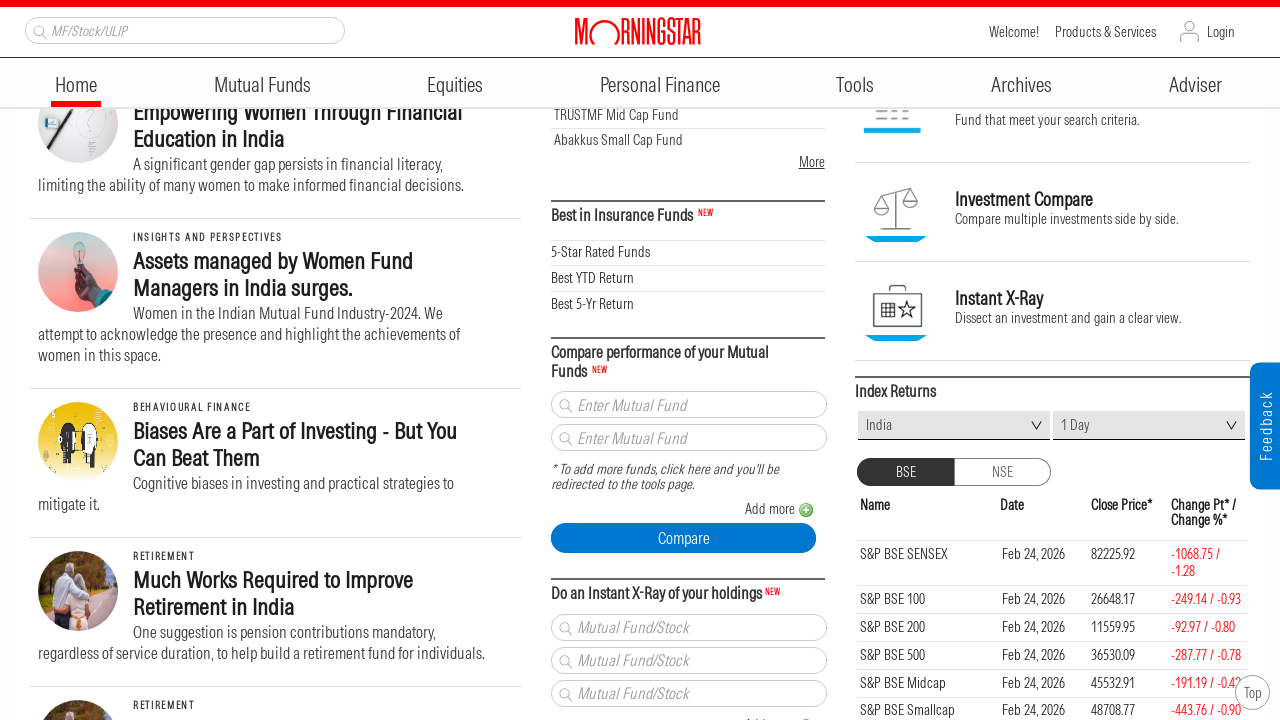

Scrolled down by 250 pixels (iteration)
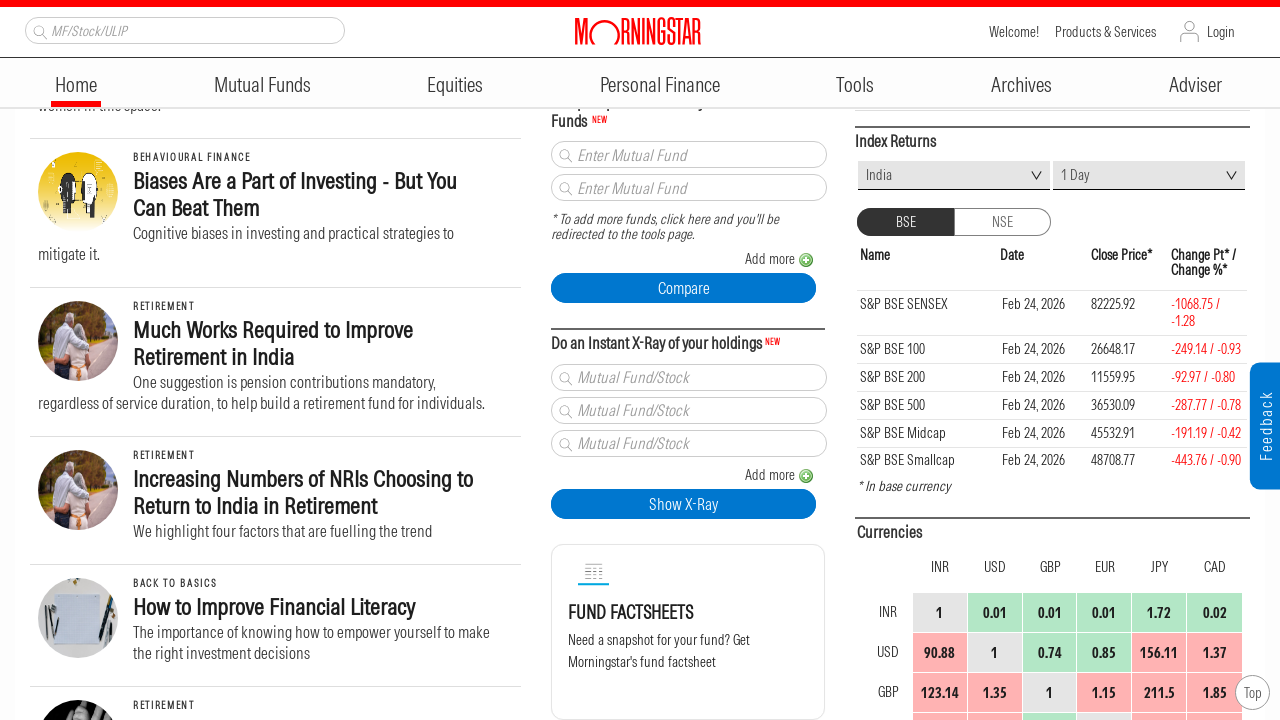

Waited 2 seconds for content to load
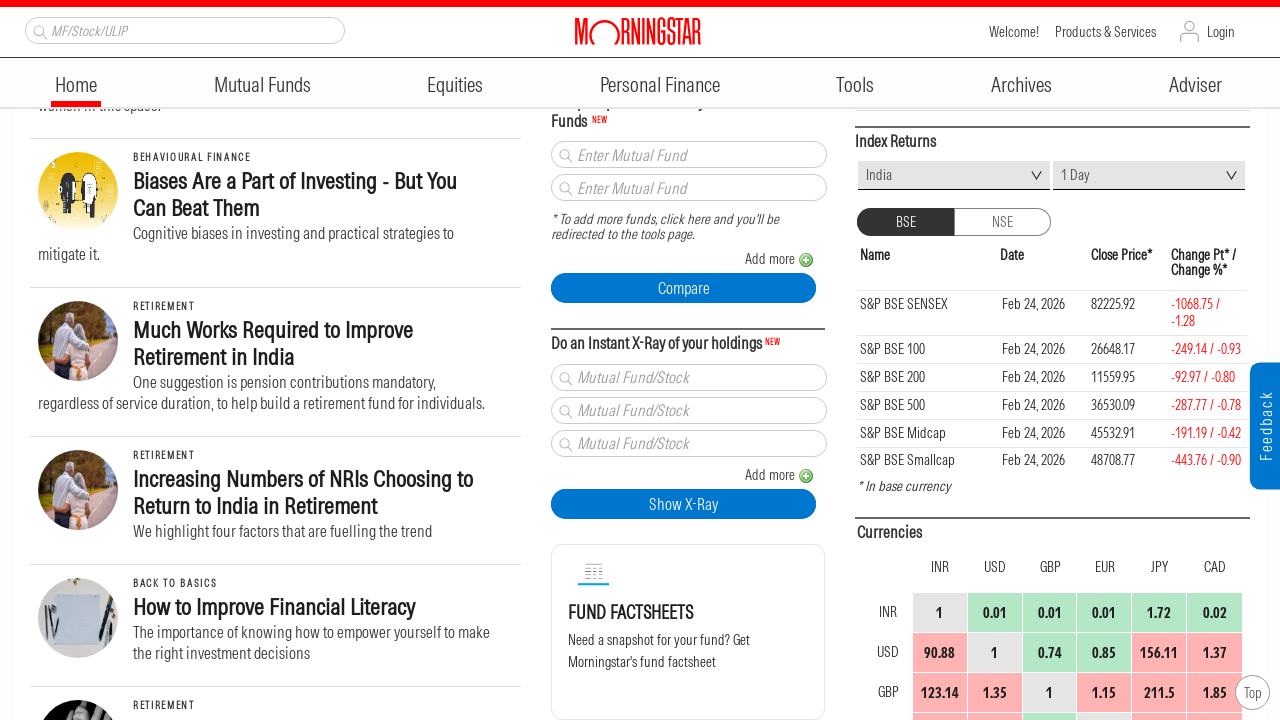

Scrolled down by 250 pixels (iteration)
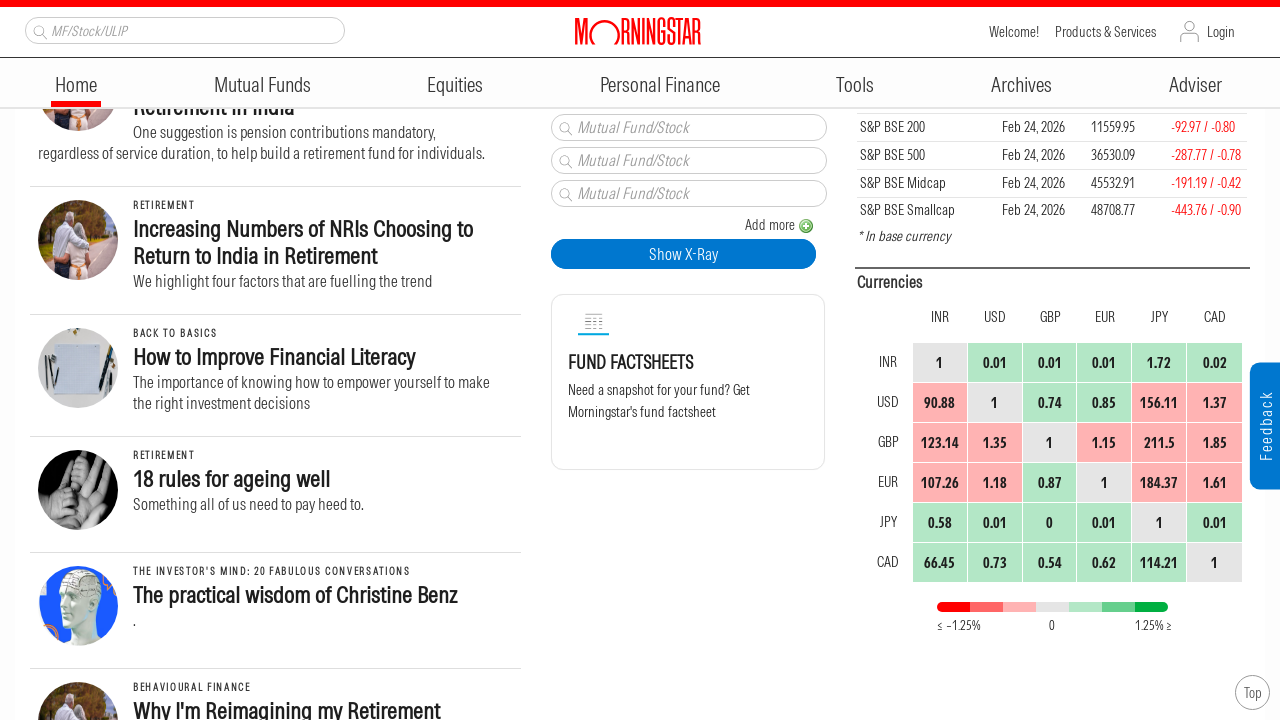

Waited 2 seconds for content to load
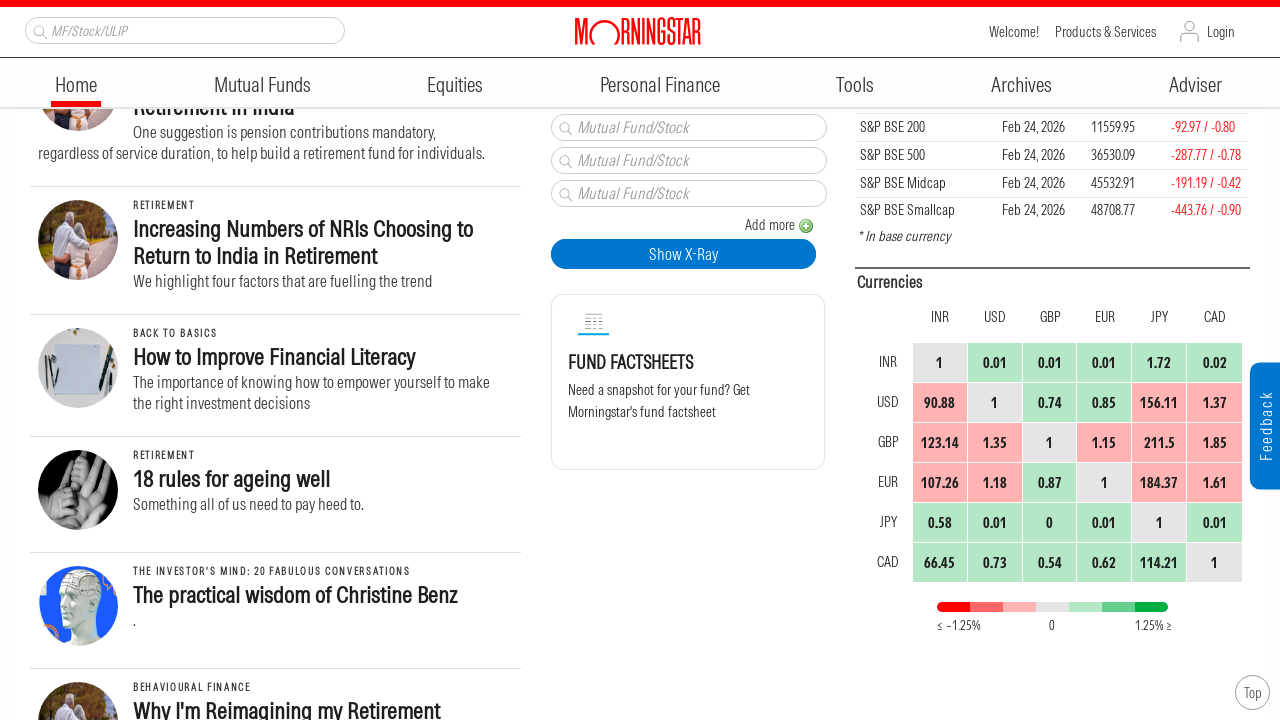

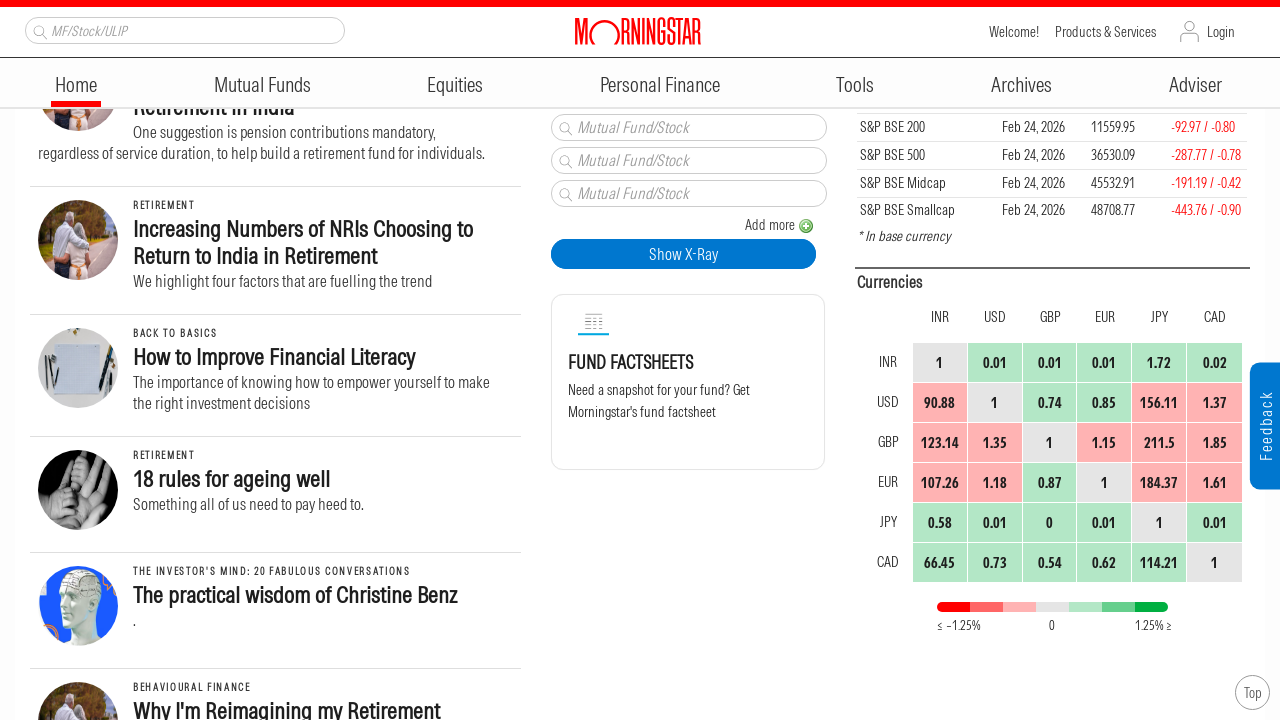